Navigates to the Playwright API mocking demo page, intercepts the API response to add additional fruit items, and verifies that the new items are displayed on the page.

Starting URL: https://demo.playwright.dev/api-mocking

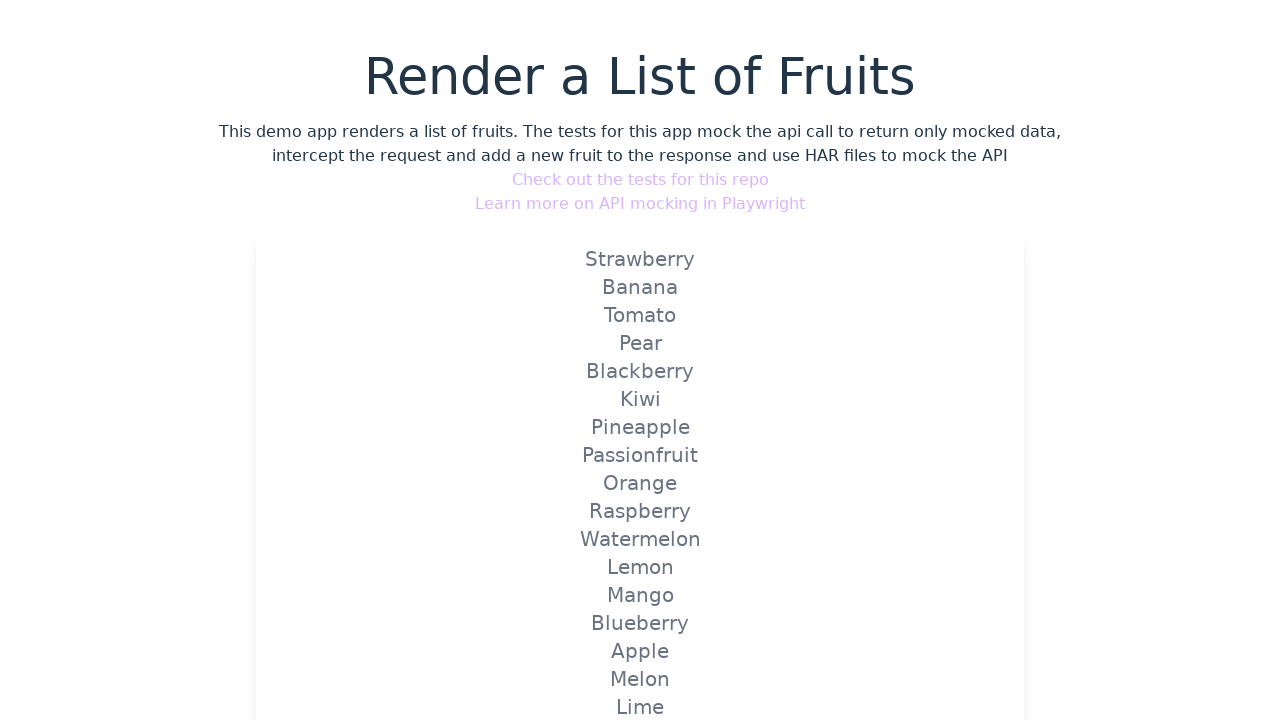

Set up route to intercept and modify fruits API response with 5 additional items
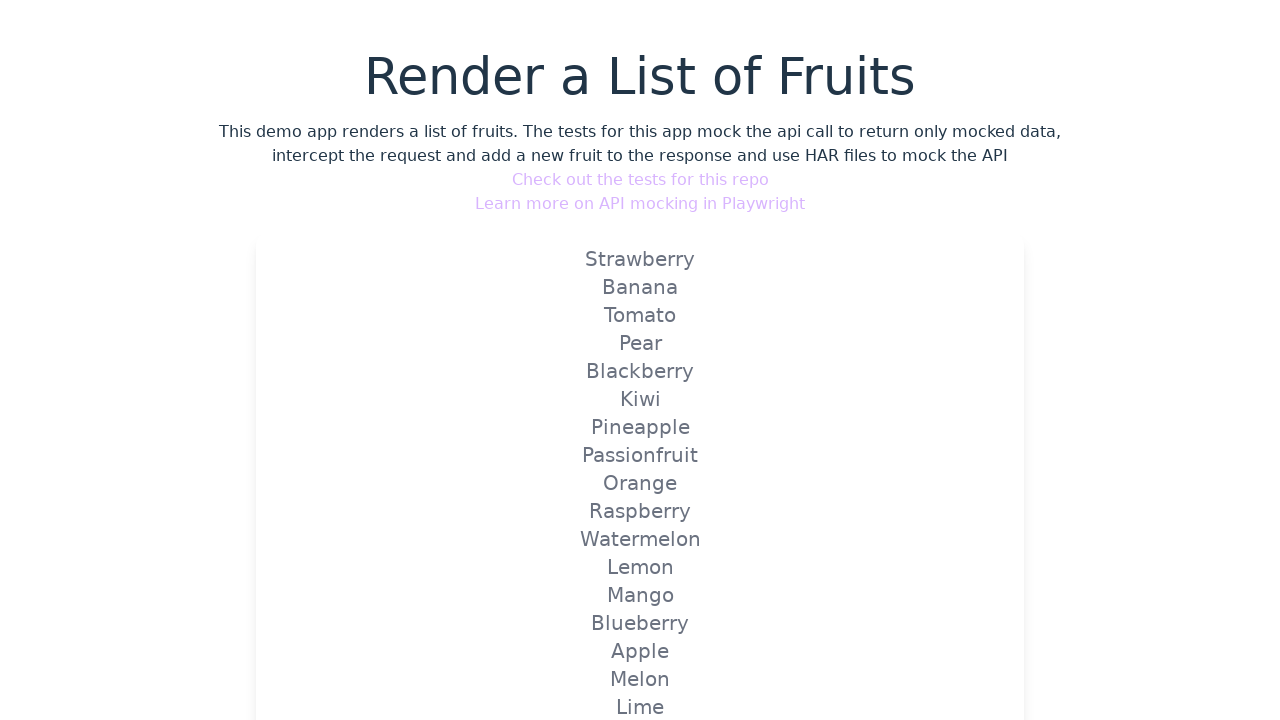

Navigated to Playwright API mocking demo page
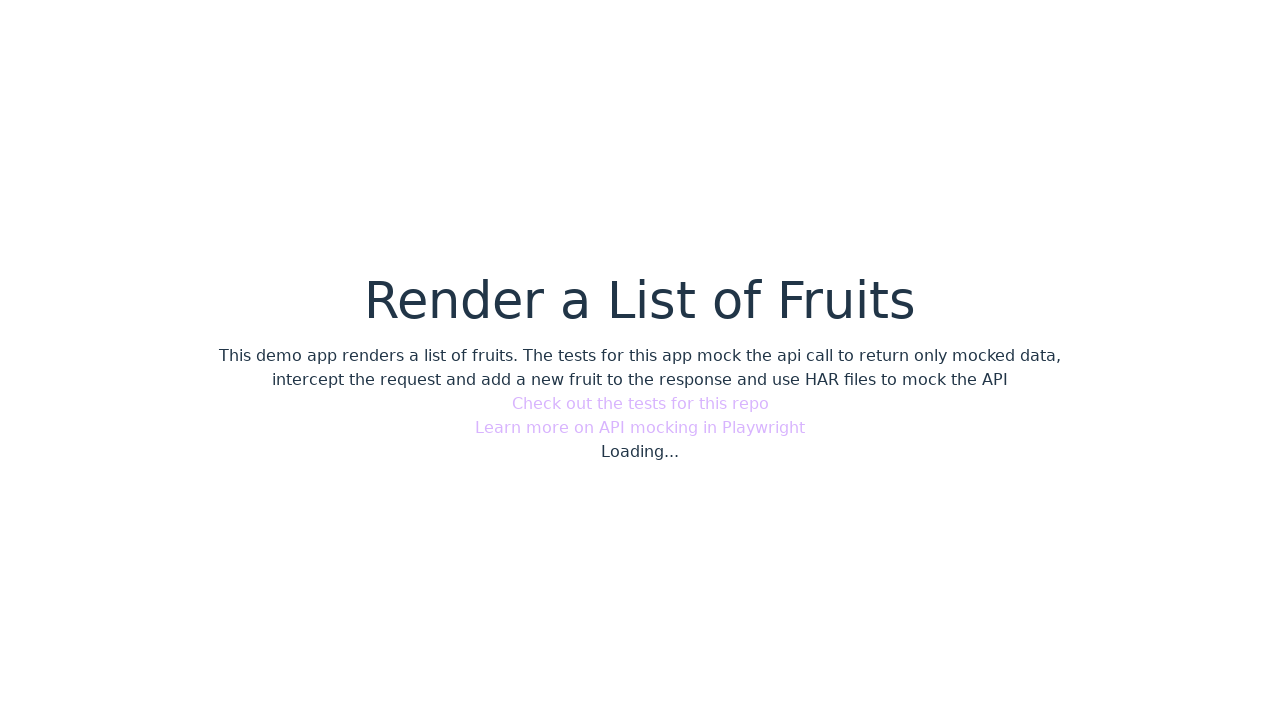

Verified 'playwright by testers talk' is visible on the page
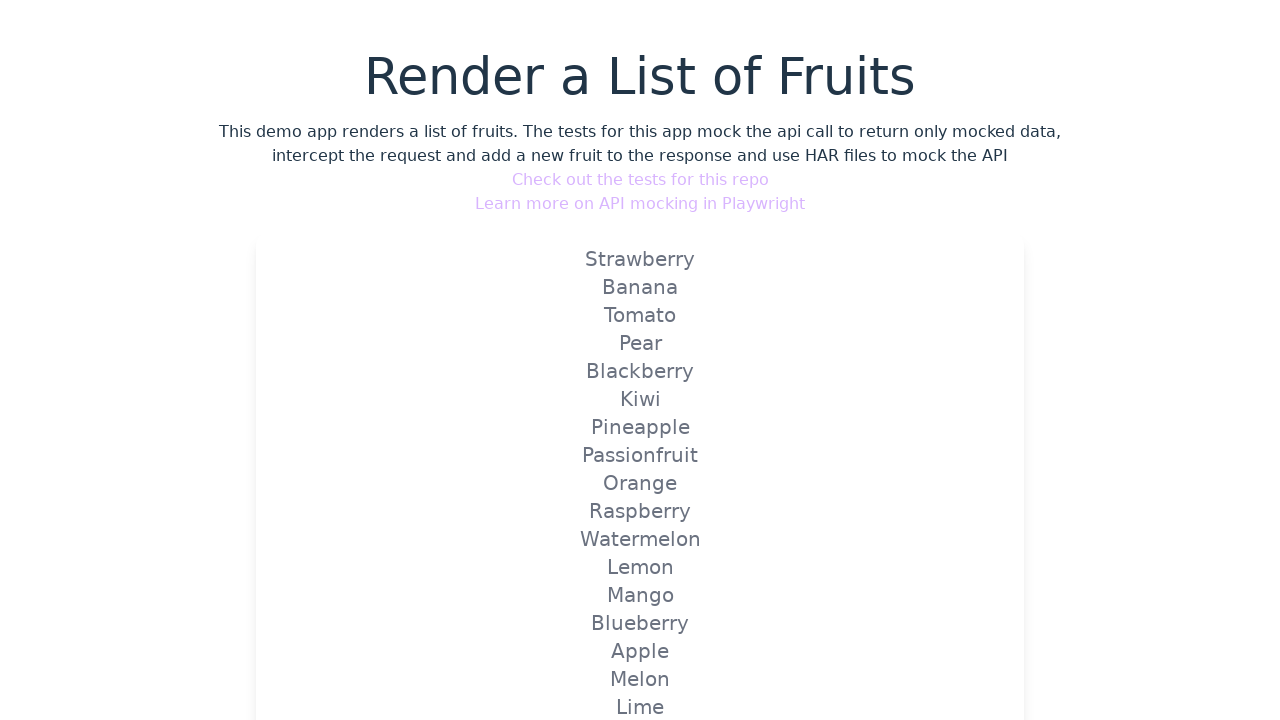

Verified 'cypress by testers talk' is visible on the page
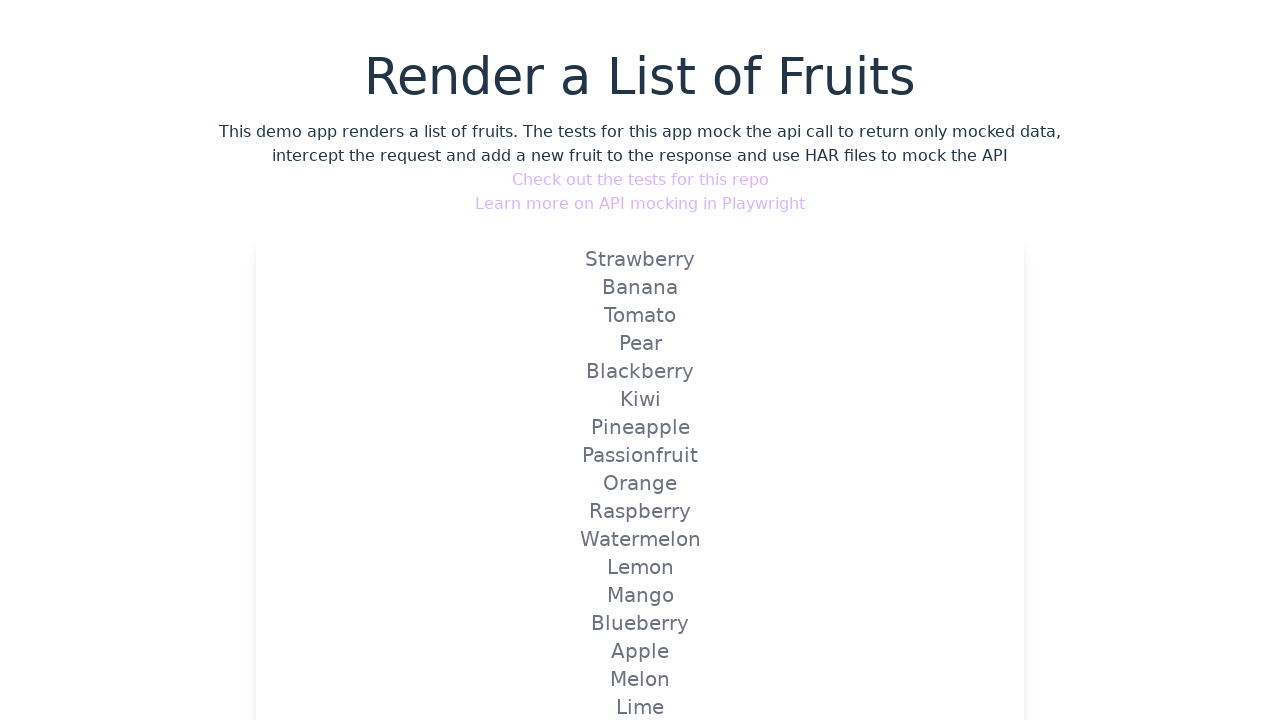

Verified 'api testing by testers talk' is visible on the page
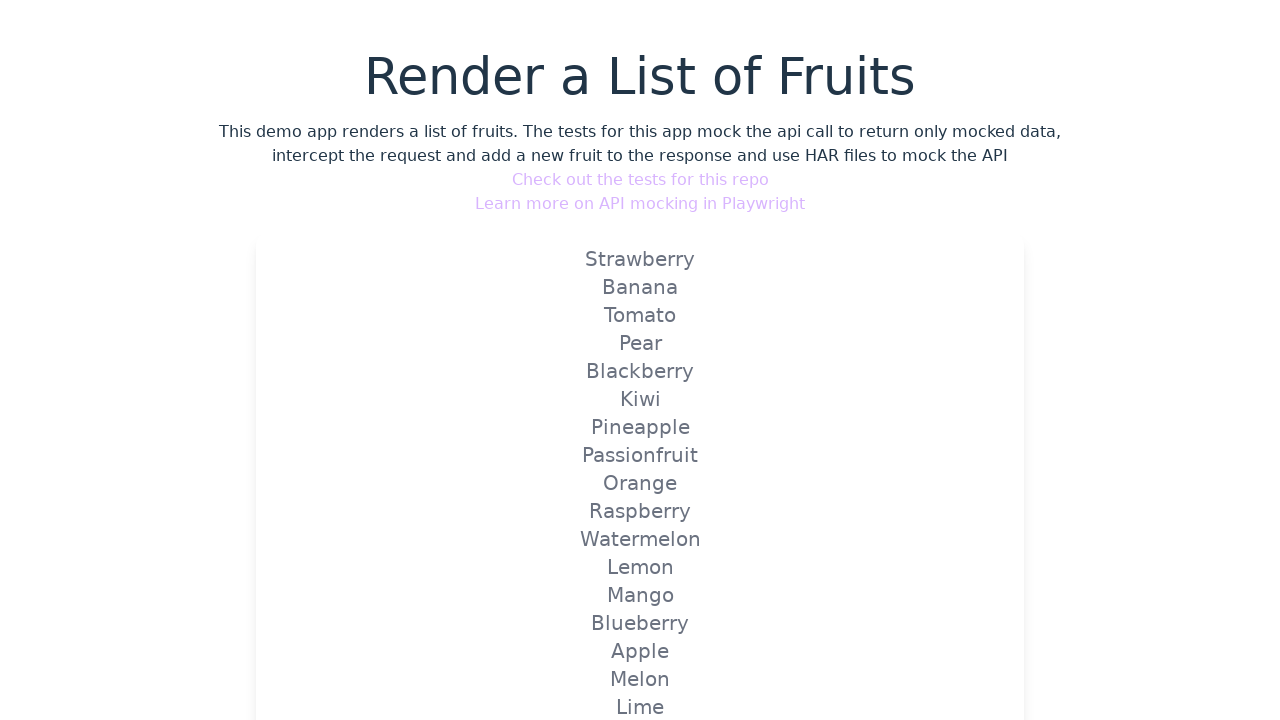

Verified 'postman by testers talk' is visible on the page
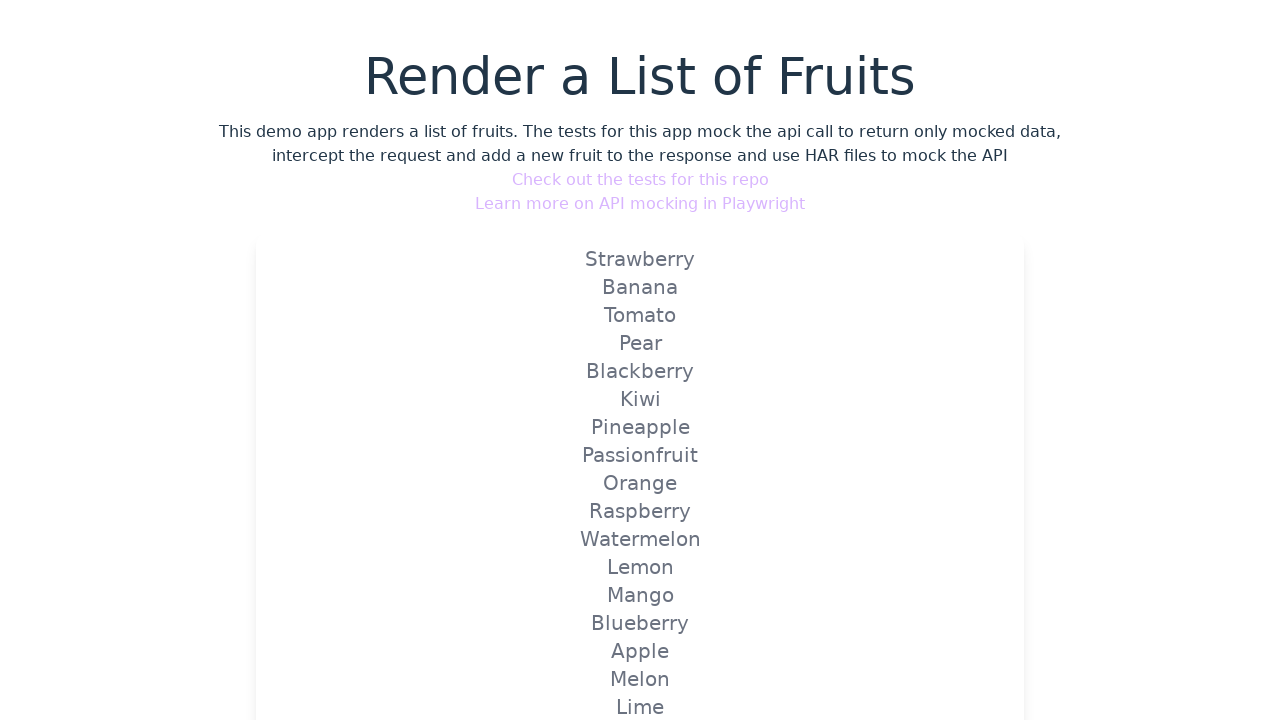

Verified 'rest assured by testers talk' is visible on the page
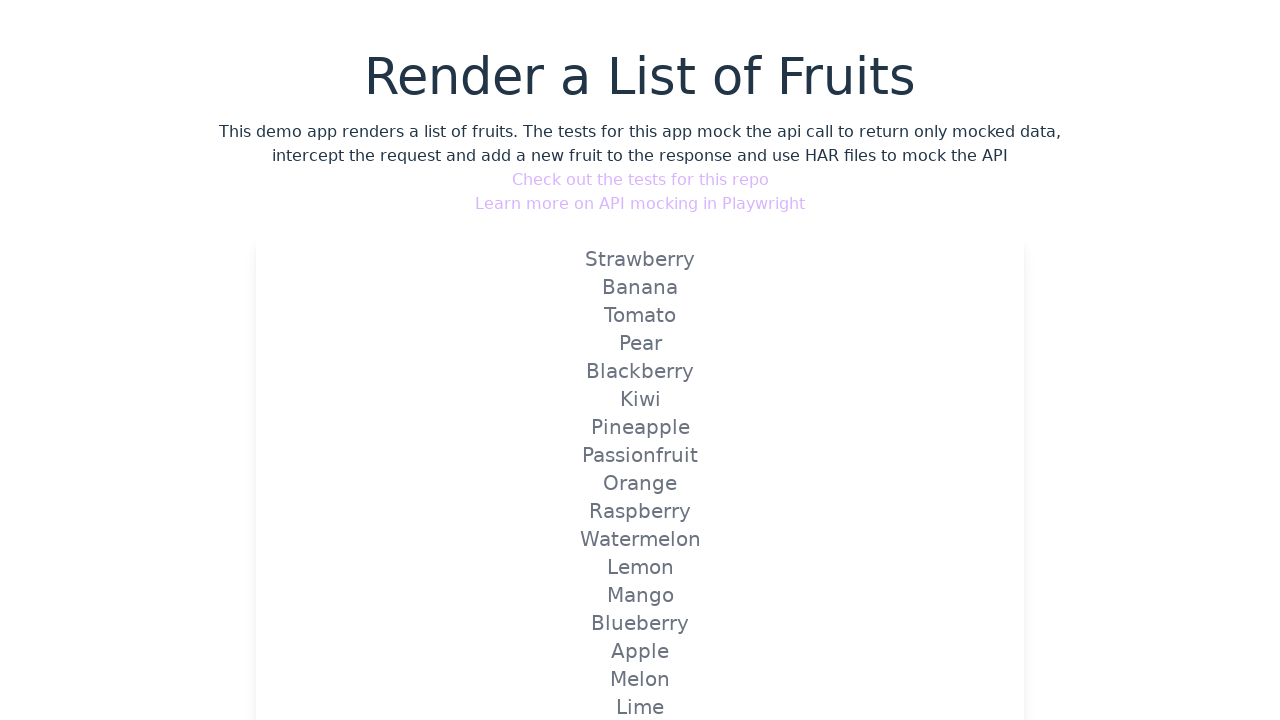

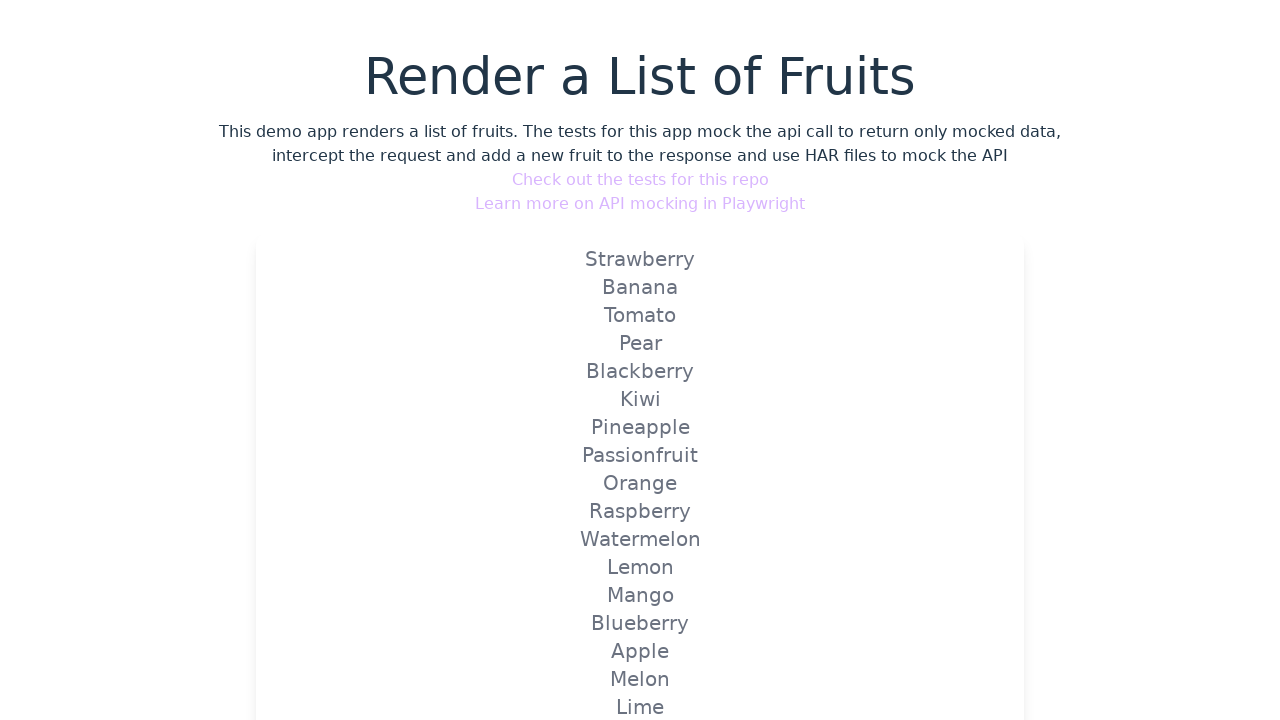